Tests login form with incorrect credentials and verifies error message

Starting URL: https://hdart.cz/hd-admin/

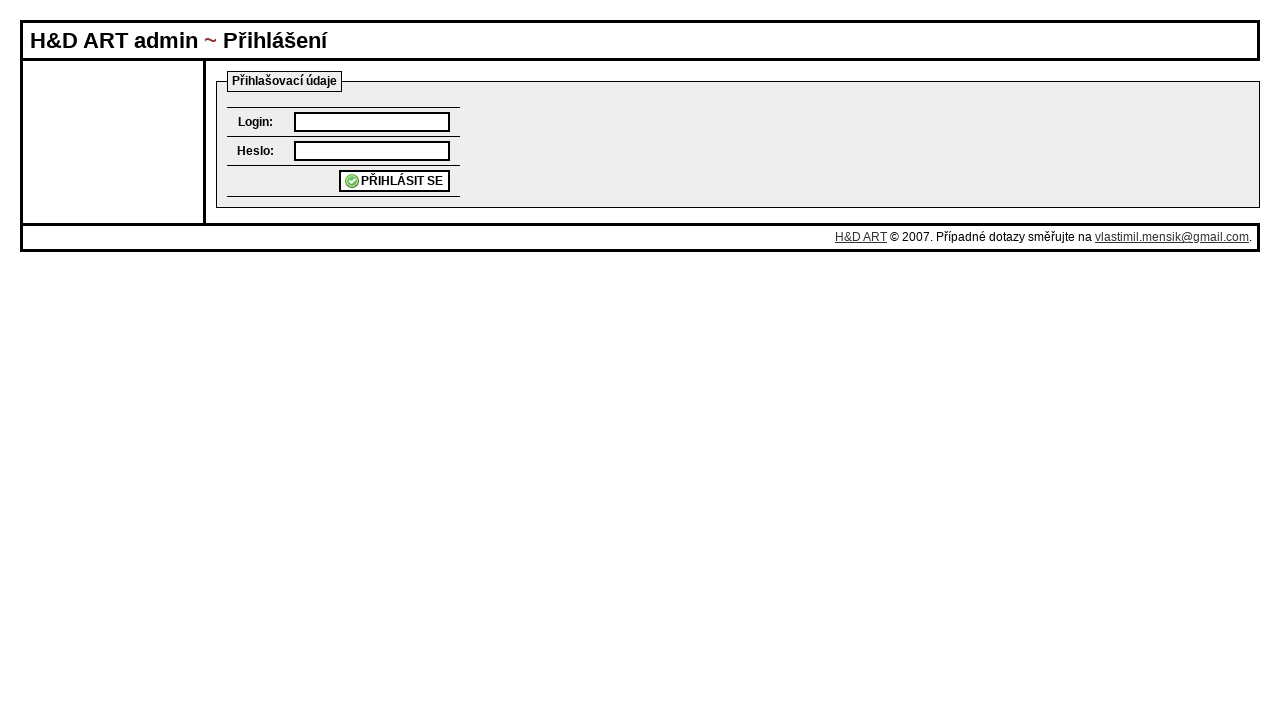

Filled username field with 'invaliduser789' on #login
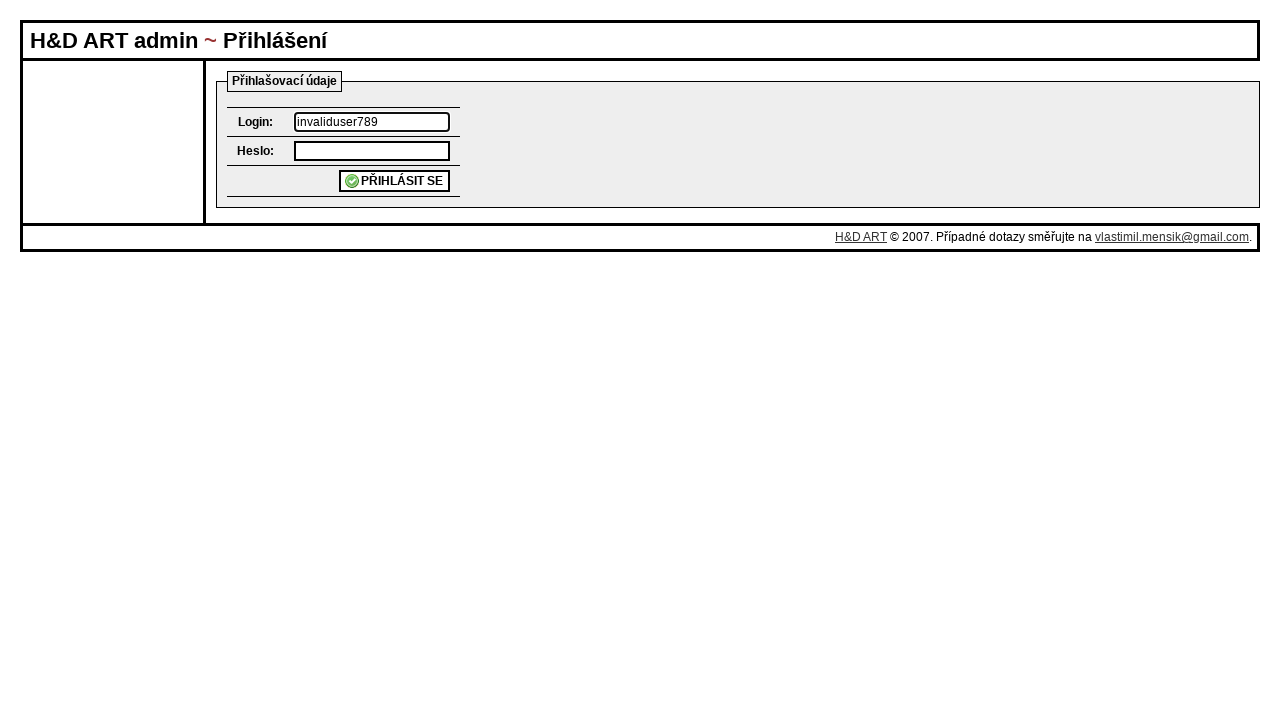

Filled password field with 'wrongpass321' on #pass
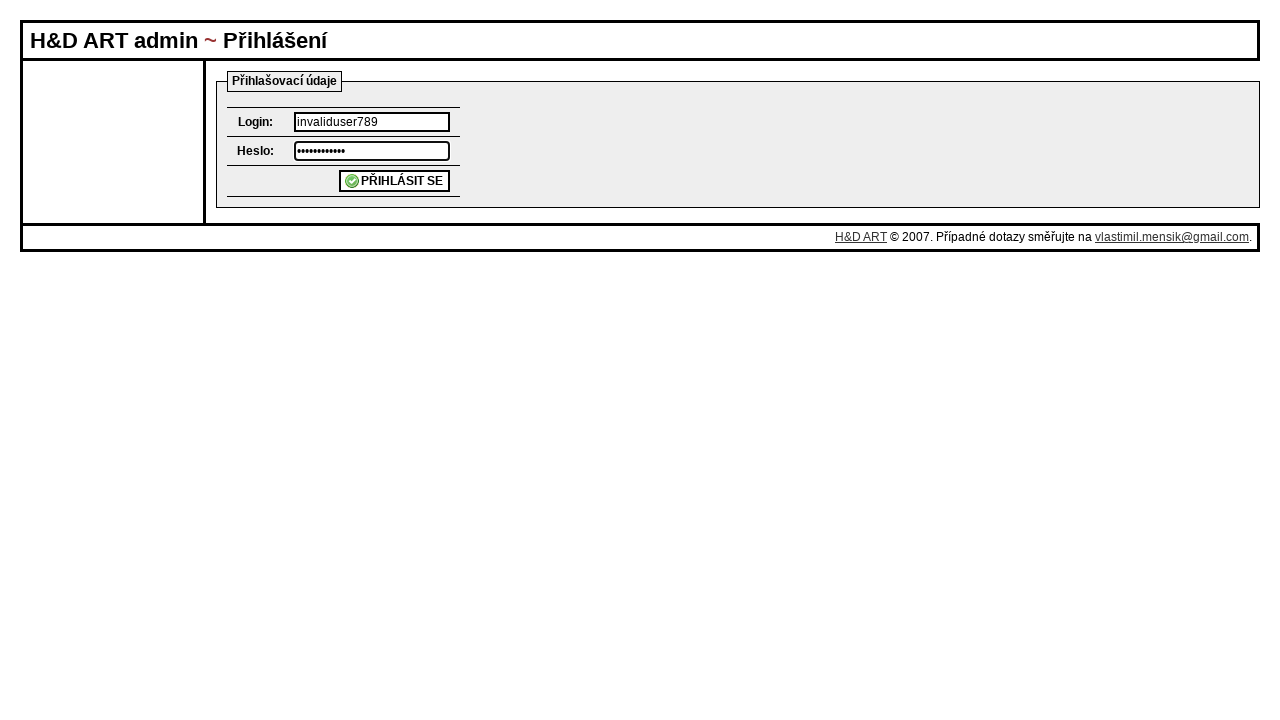

Clicked submit button to attempt login with wrong credentials at (394, 181) on .submit.sendButton
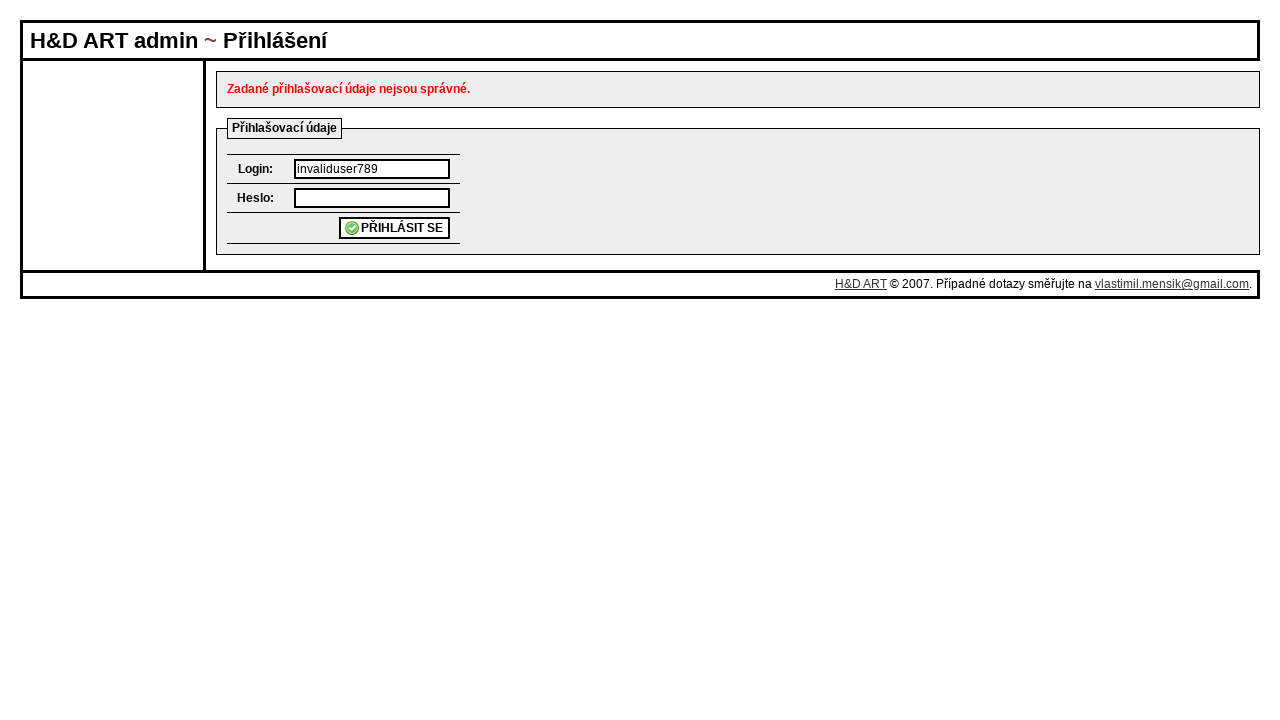

Error message alert appeared on login failure
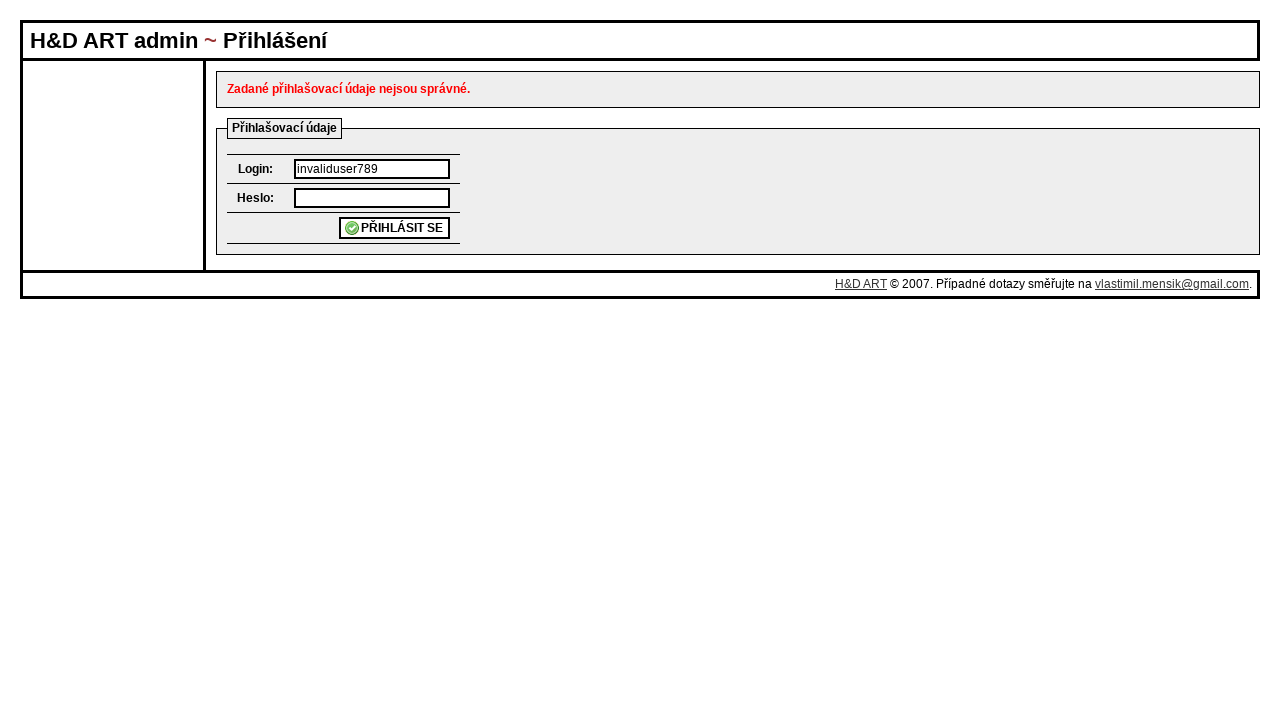

Retrieved error message text from alert element
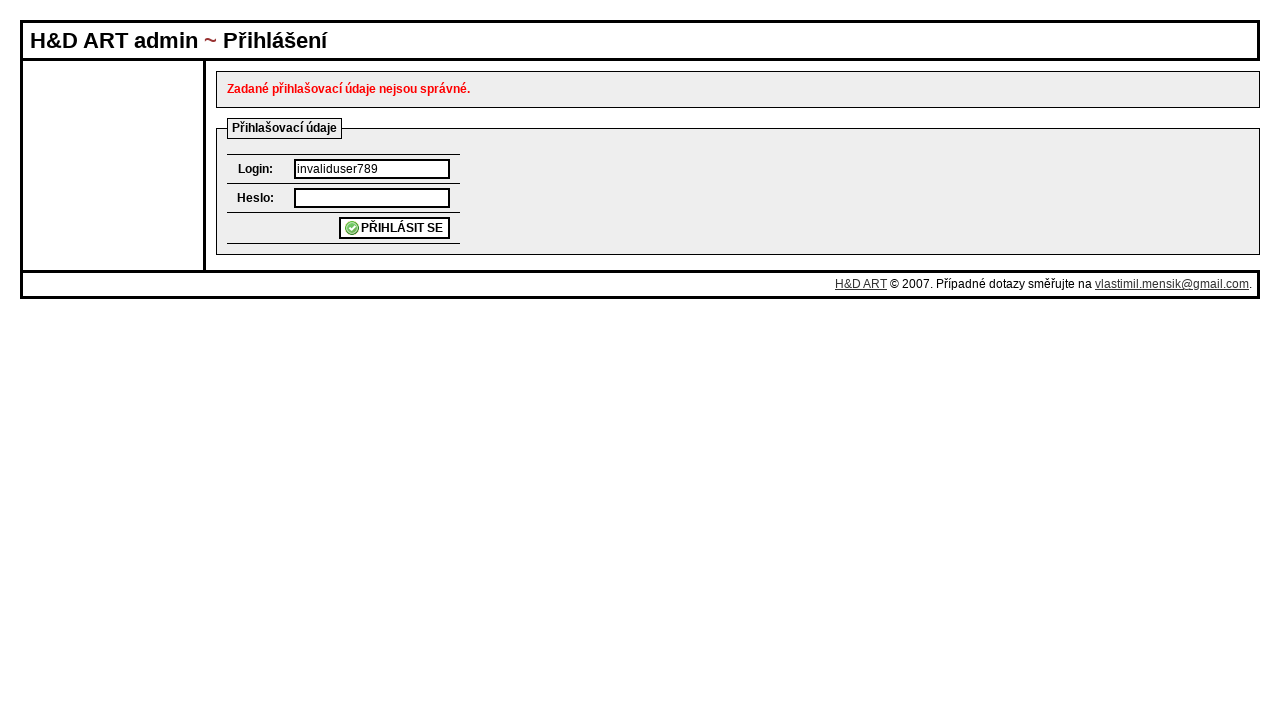

Verified error message contains 'Zadané přihlašovací údaje nejsou správné'
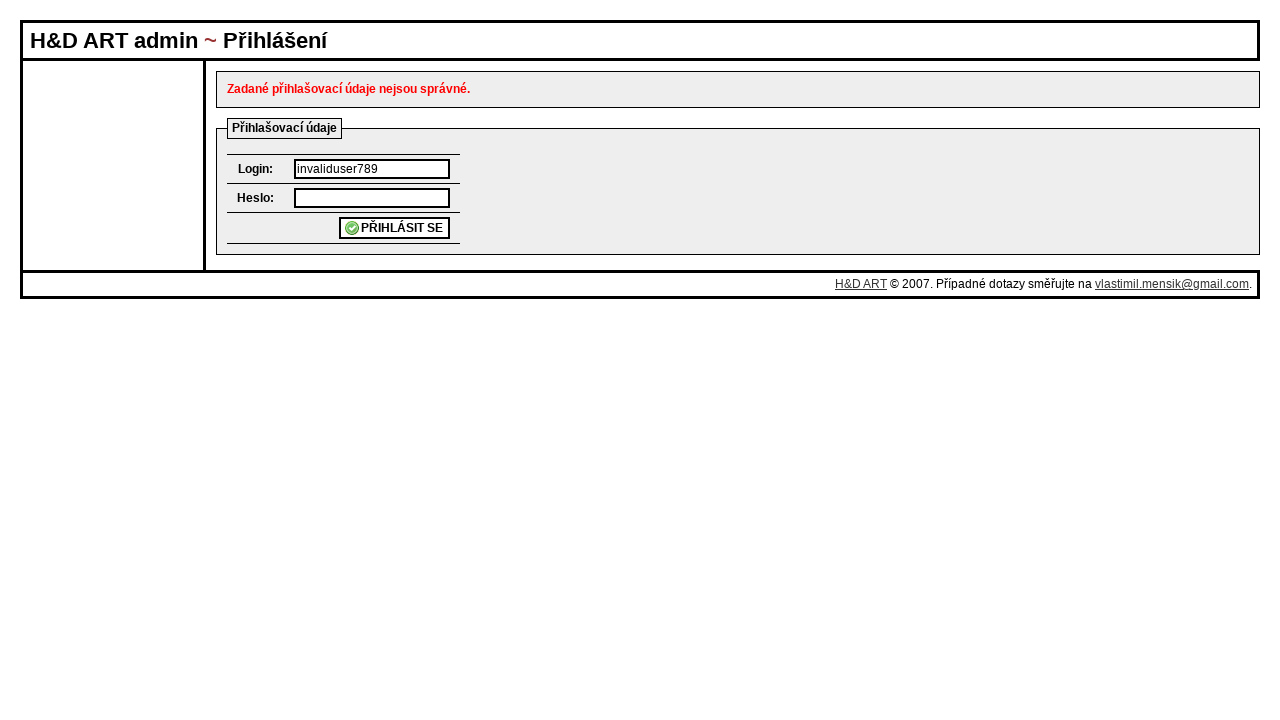

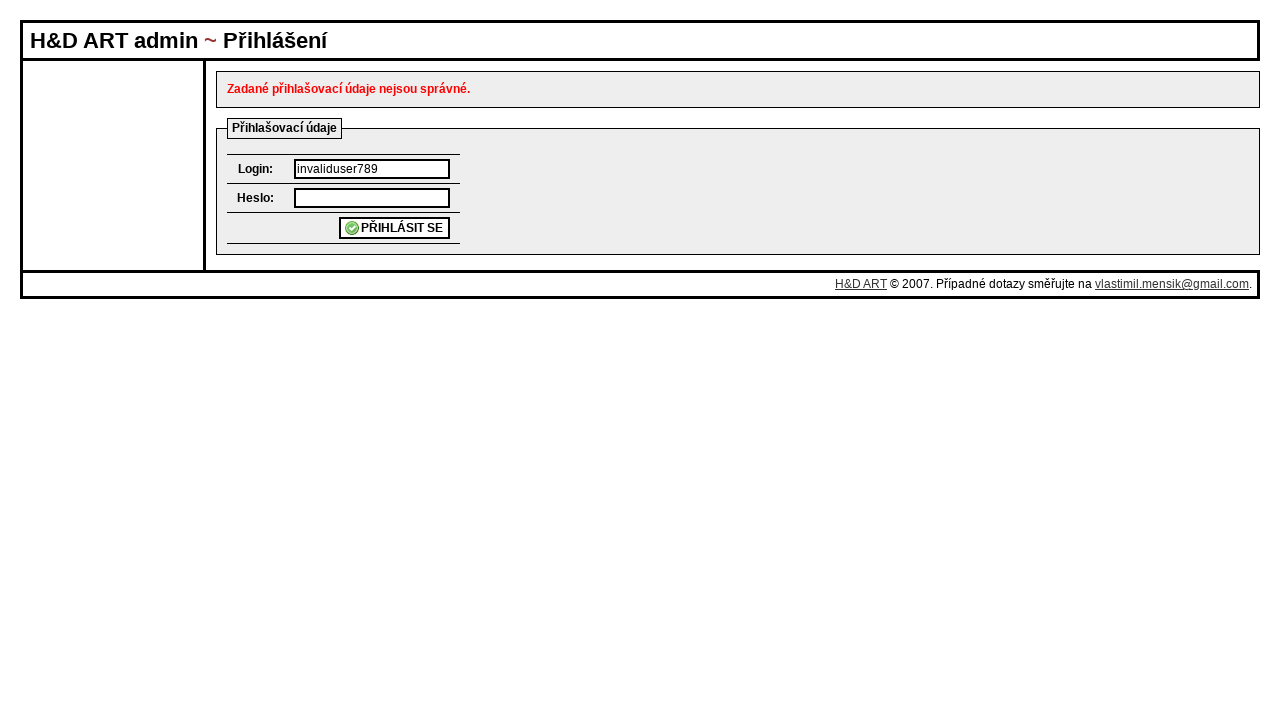